Tests hover functionality by hovering over three different images and verifying that user names are displayed

Starting URL: http://practice.cydeo.com/hovers

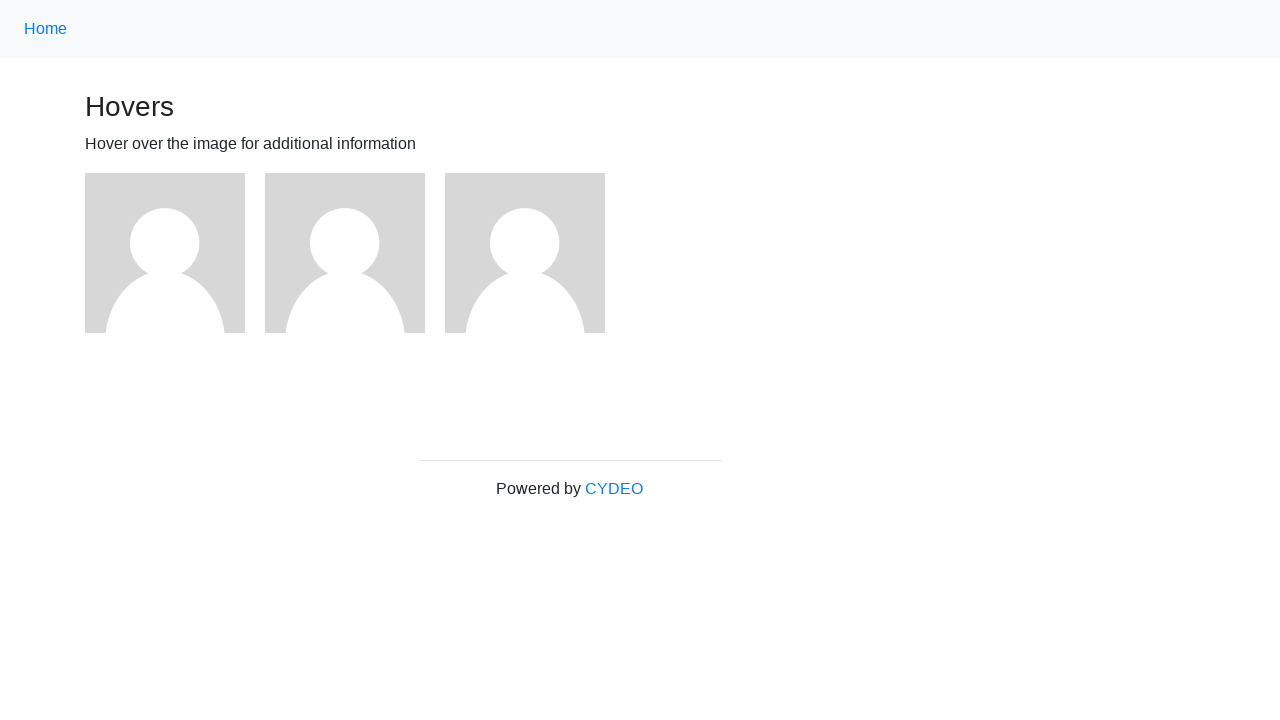

Hovered over first image at (175, 253) on xpath=//*[@class='figure'][1]
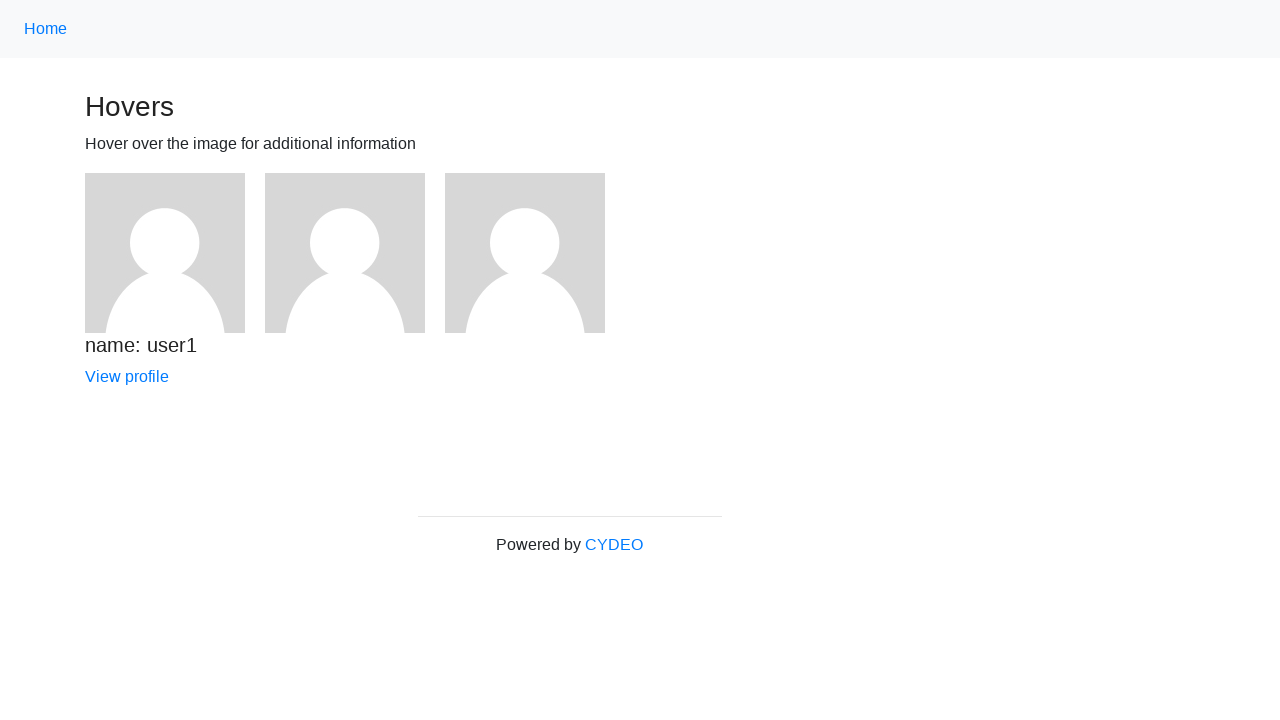

Verified user1 name is displayed
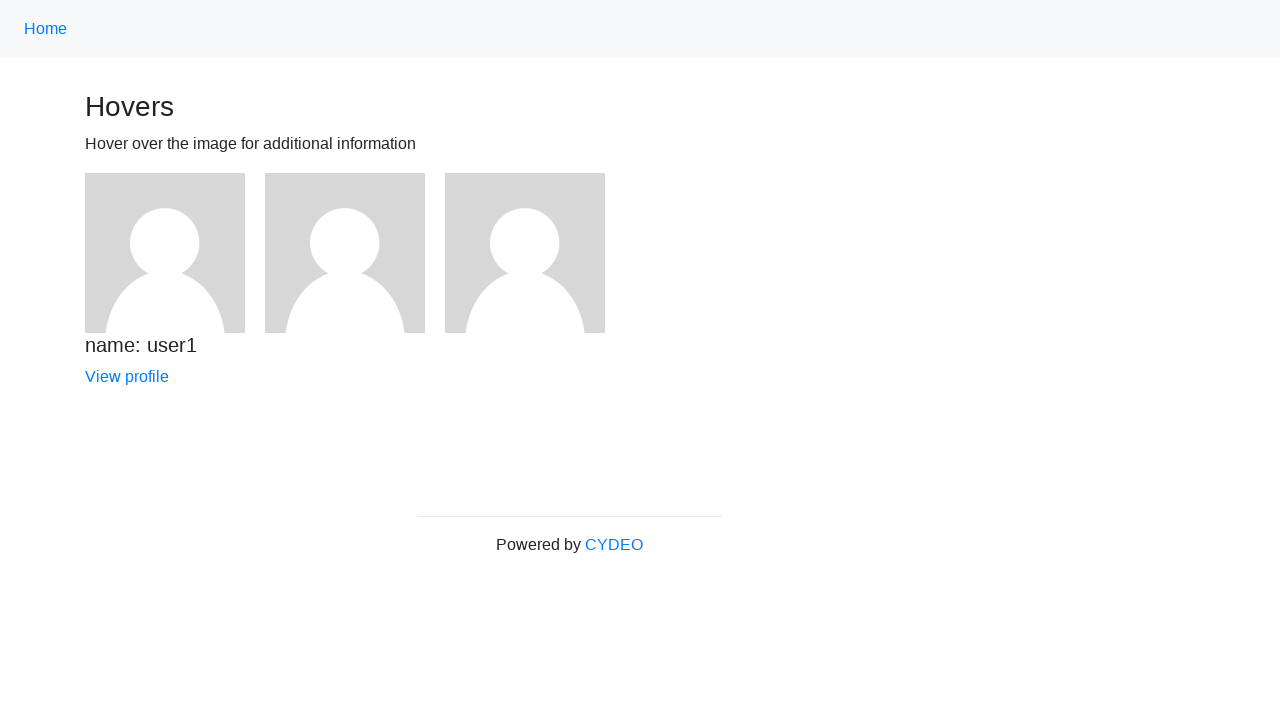

Hovered over second image at (355, 253) on xpath=//*[@class='figure'][2]
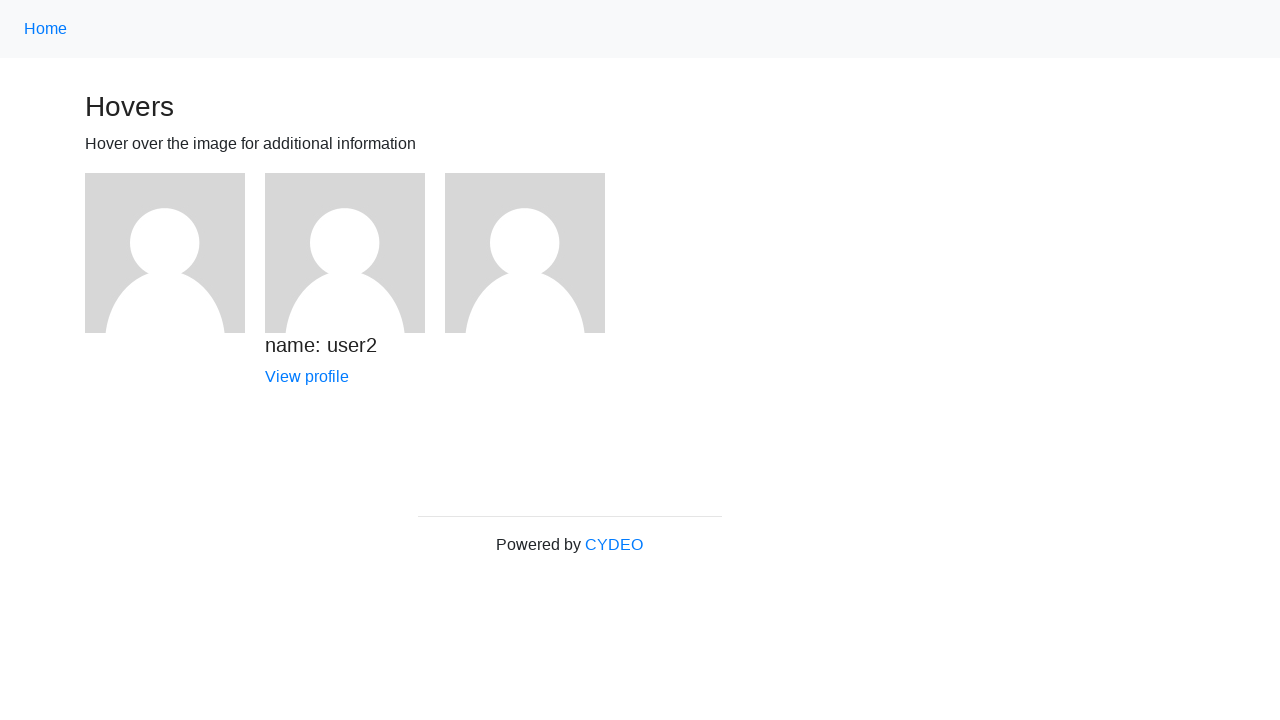

Verified user2 name is displayed
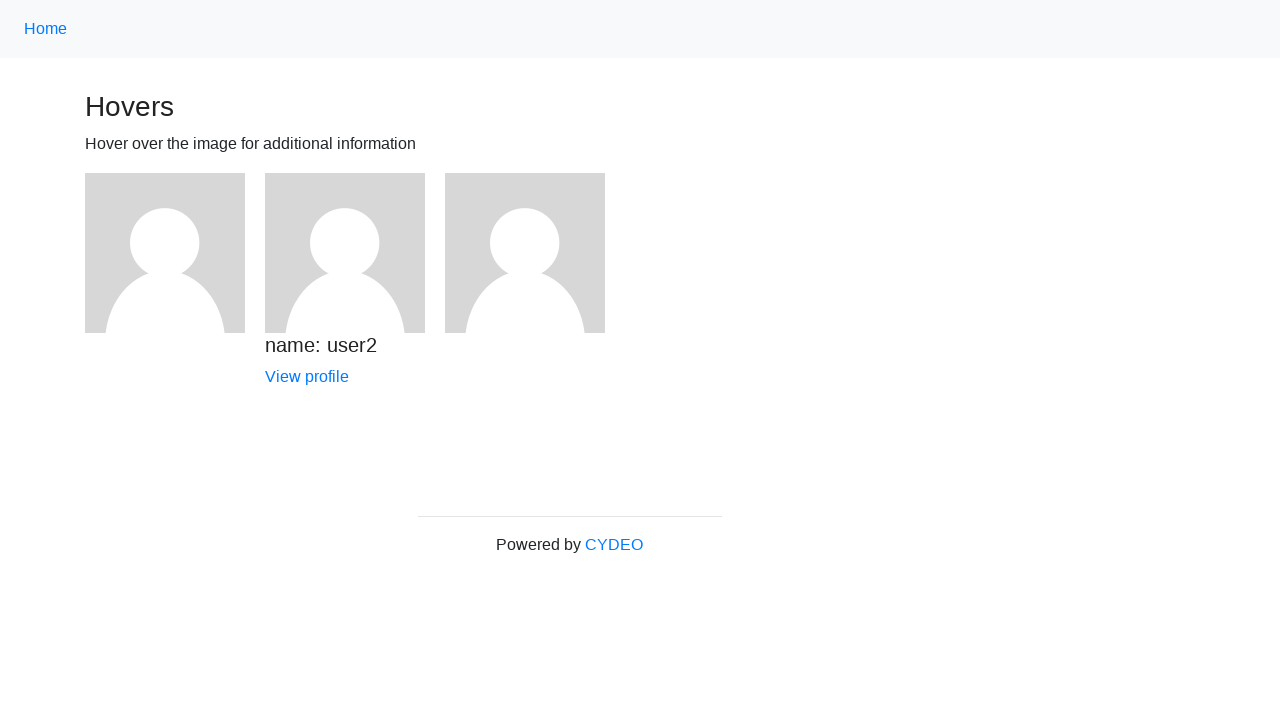

Hovered over third image at (535, 253) on xpath=//*[@class='figure'][3]
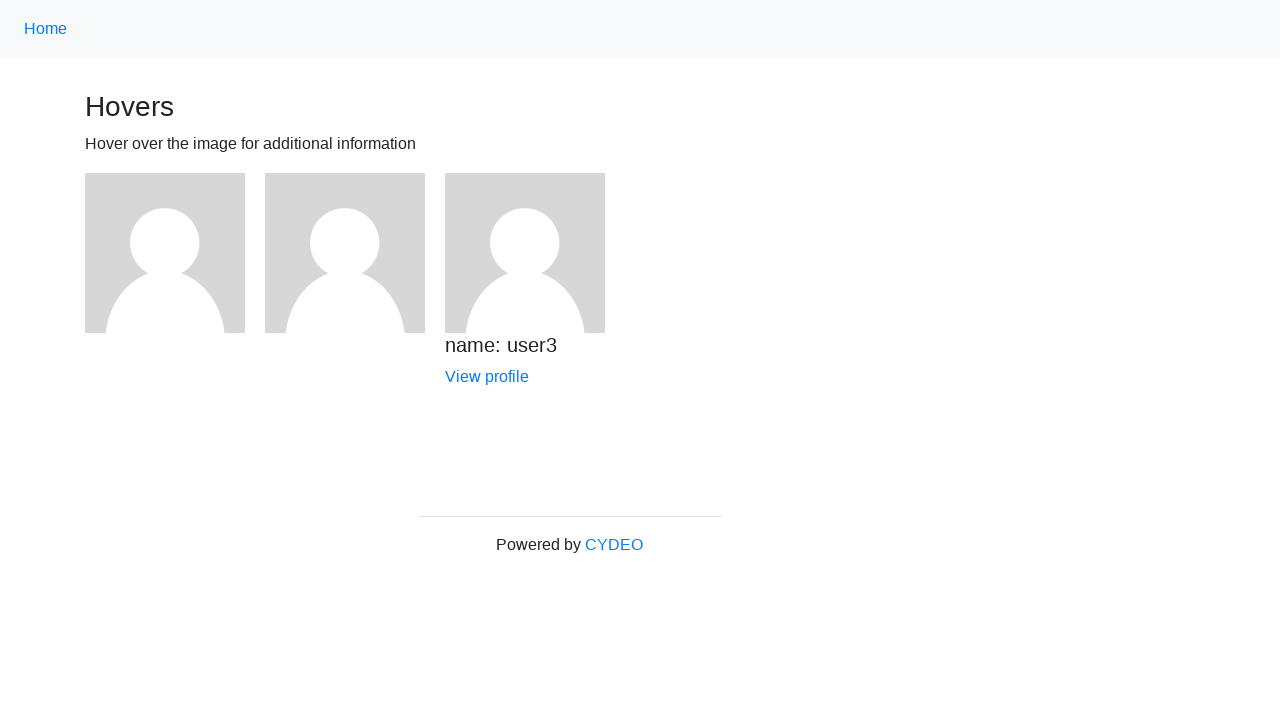

Verified user3 name is displayed
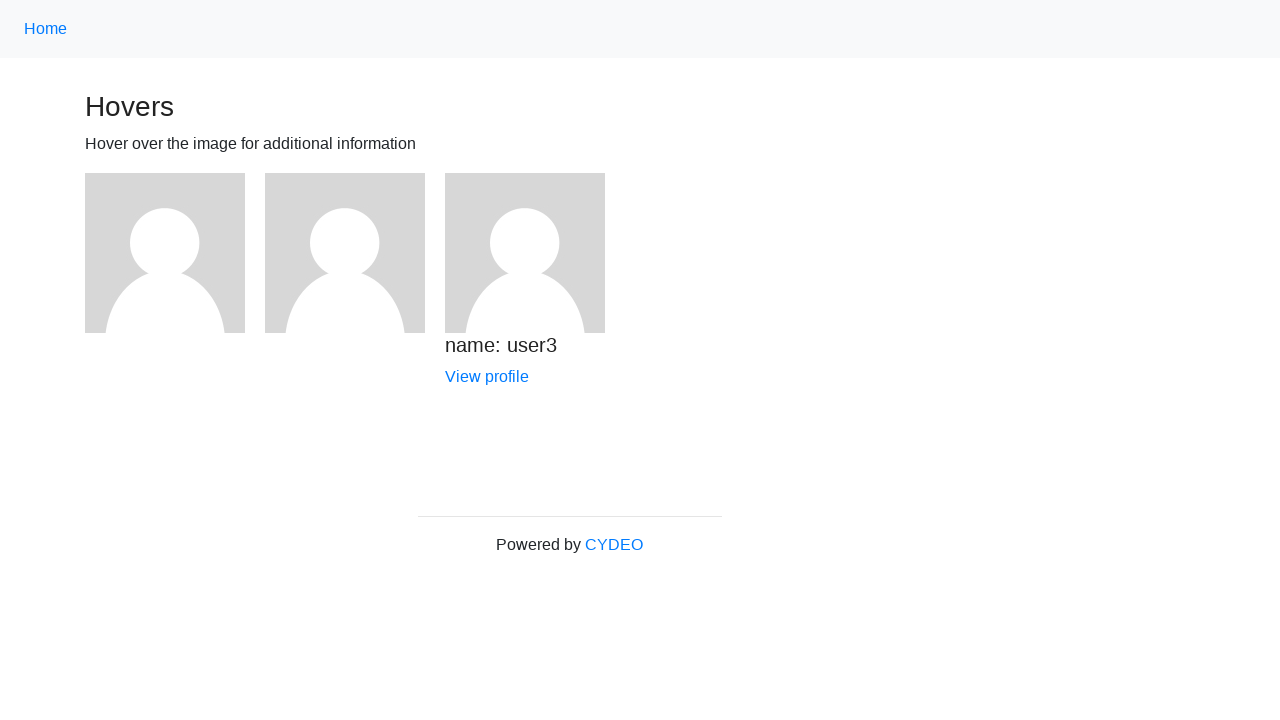

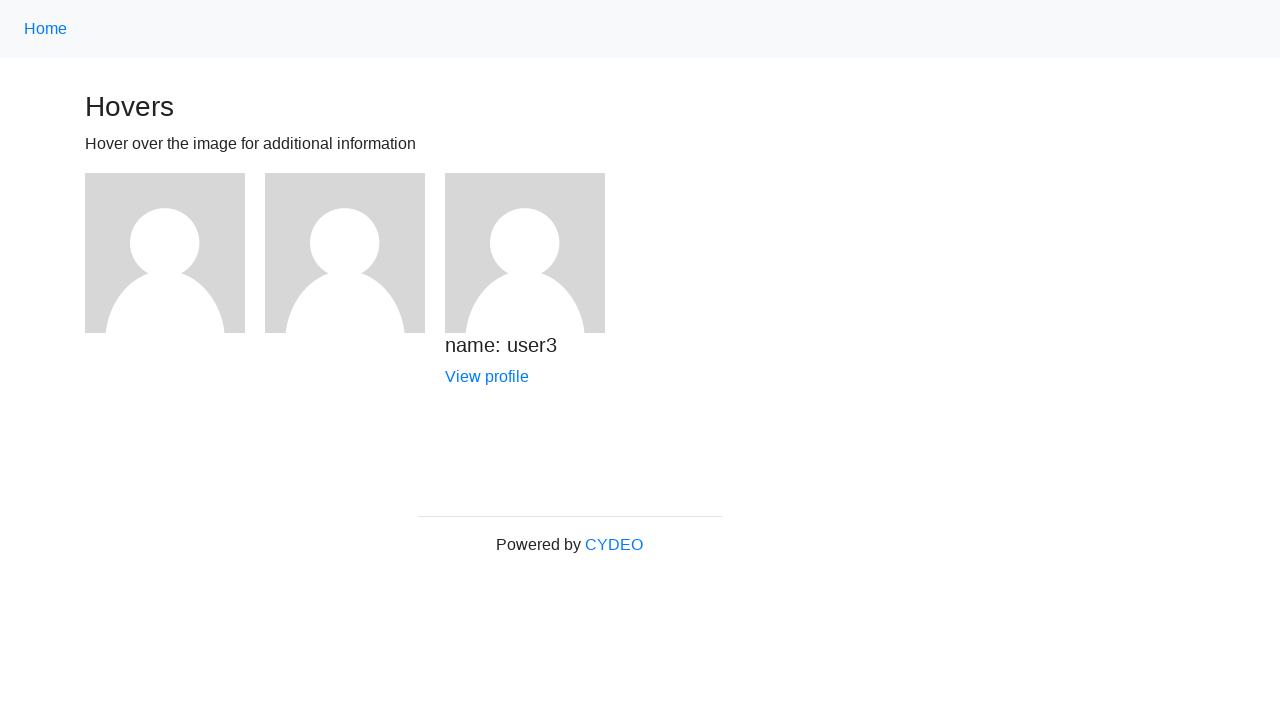